Tests keyboard shortcuts functionality on a text comparison tool by entering text, selecting all with Ctrl+A, copying with Ctrl+C, tabbing to next field, and pasting with Ctrl+V

Starting URL: https://text-compare.com/

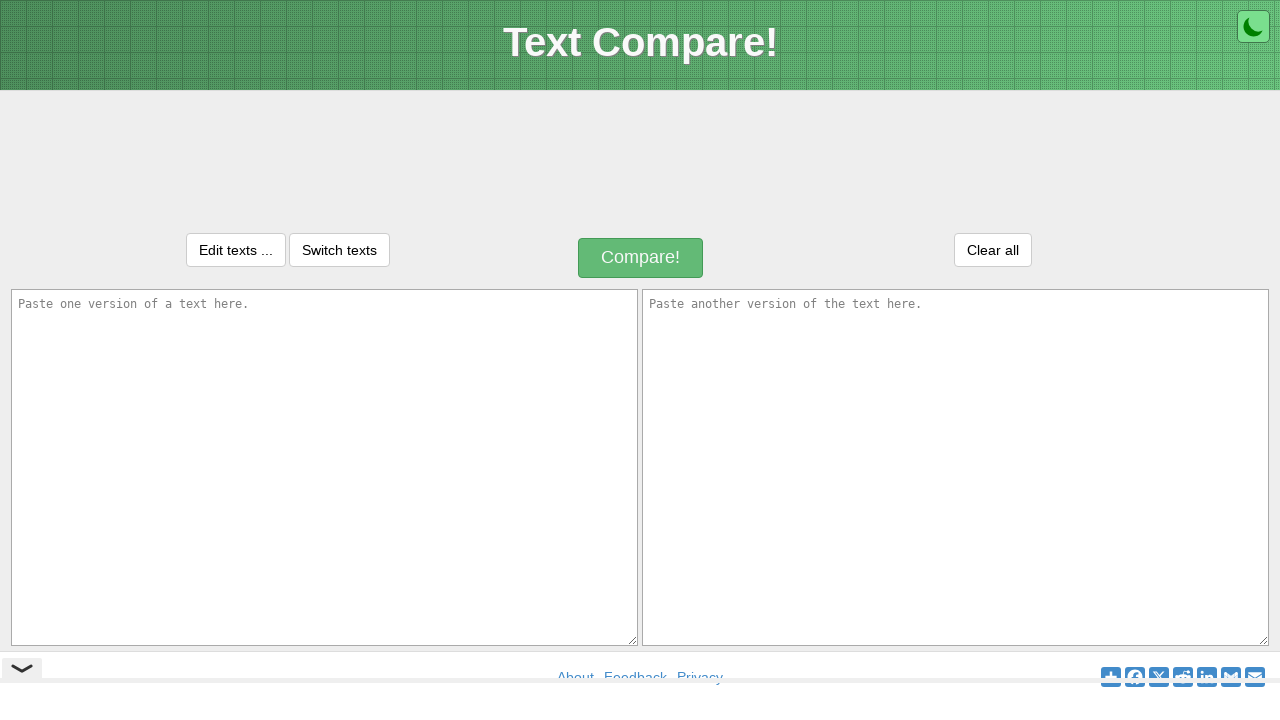

Entered 'prashant' in the first text input field on #inputText1
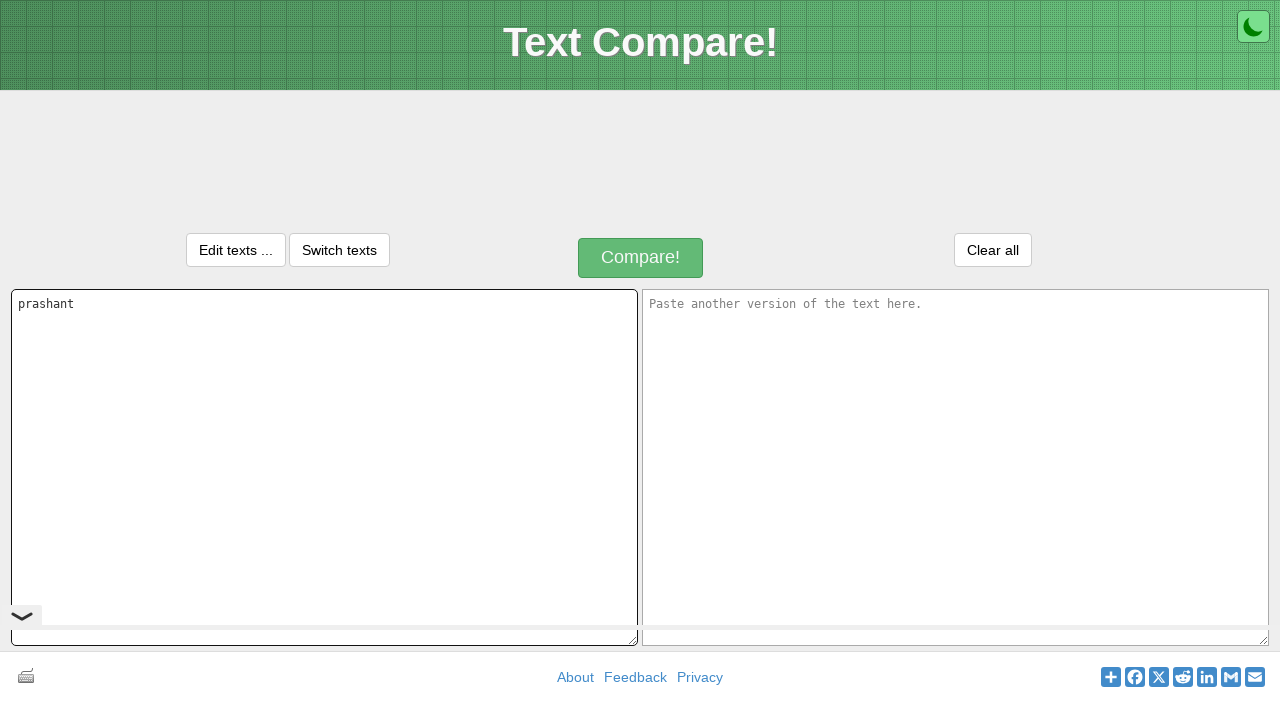

Selected all text with Ctrl+A keyboard shortcut
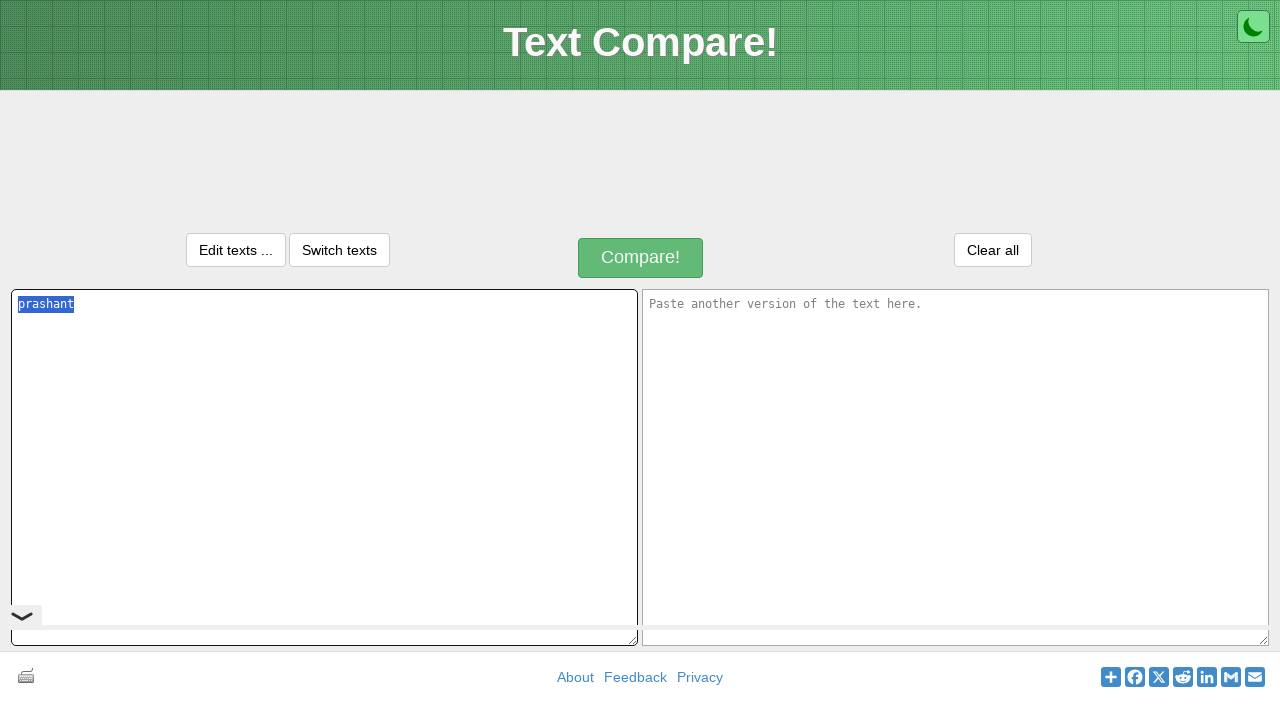

Copied selected text with Ctrl+C keyboard shortcut
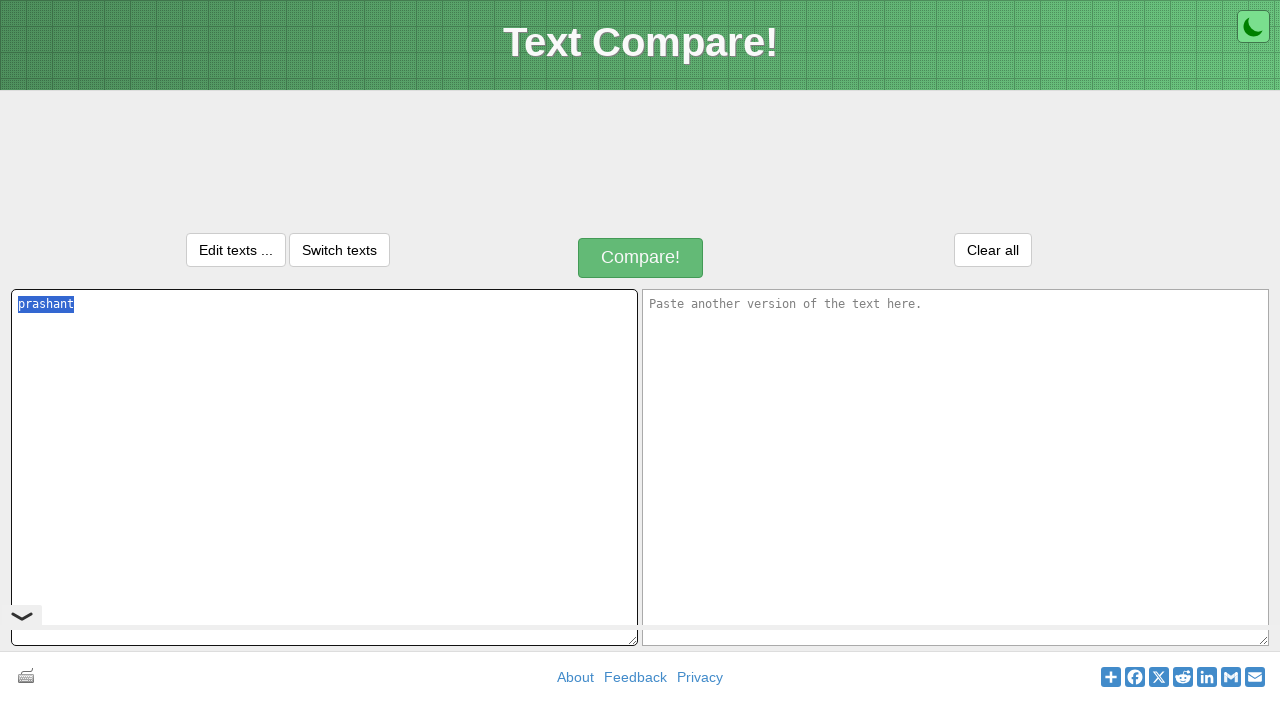

Moved to the next field using Tab key
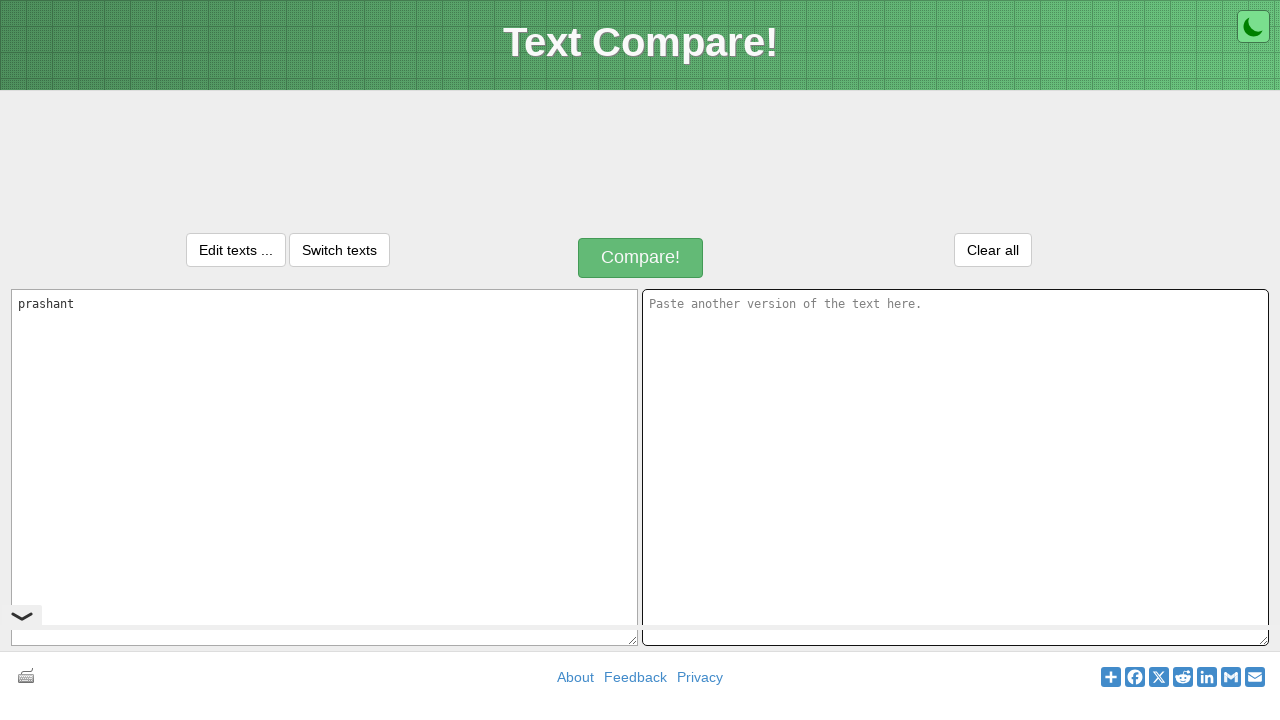

Pasted copied text with Ctrl+V keyboard shortcut
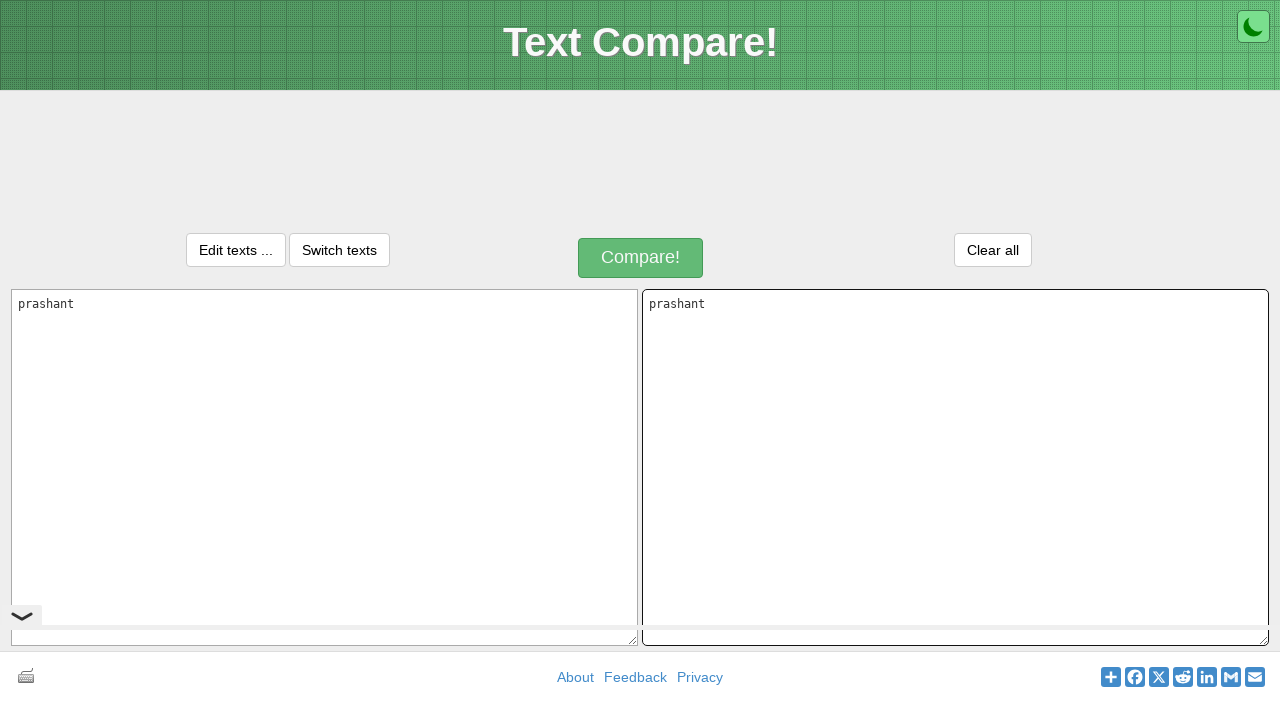

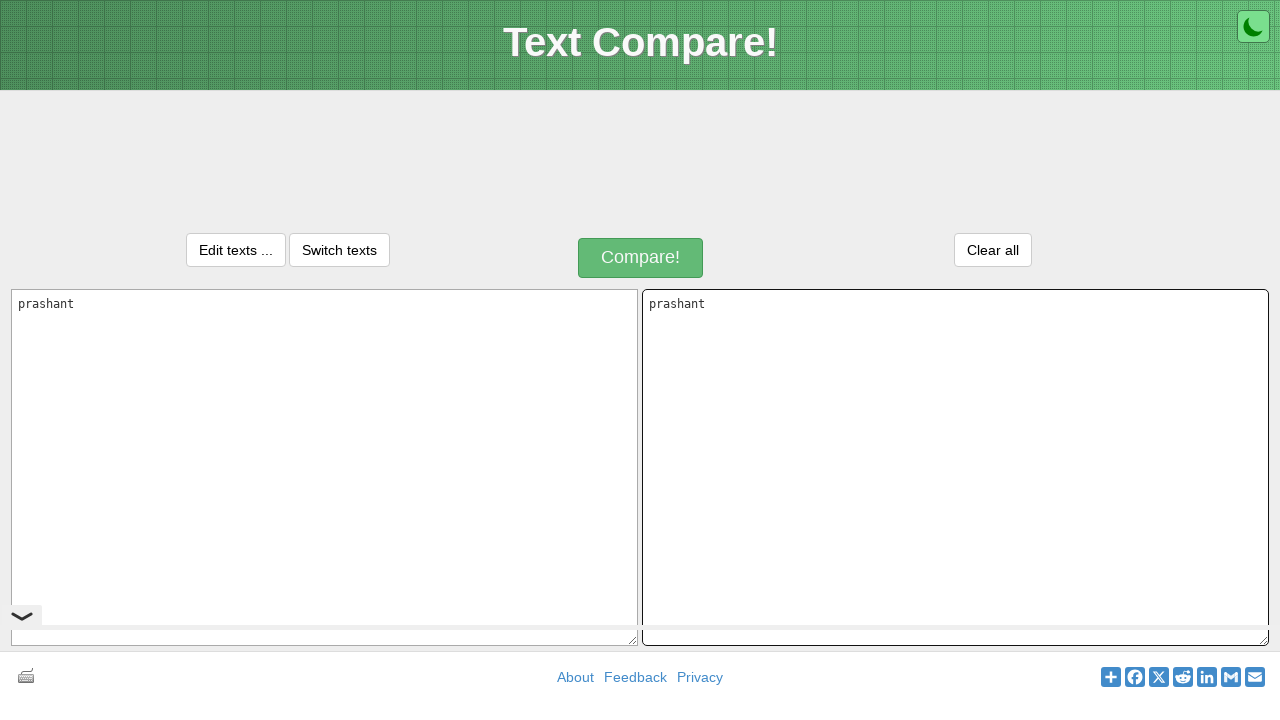